Tests JavaScript prompt alert handling by clicking a button to trigger a prompt dialog, entering text, and accepting it

Starting URL: https://v1.training-support.net/selenium/javascript-alerts

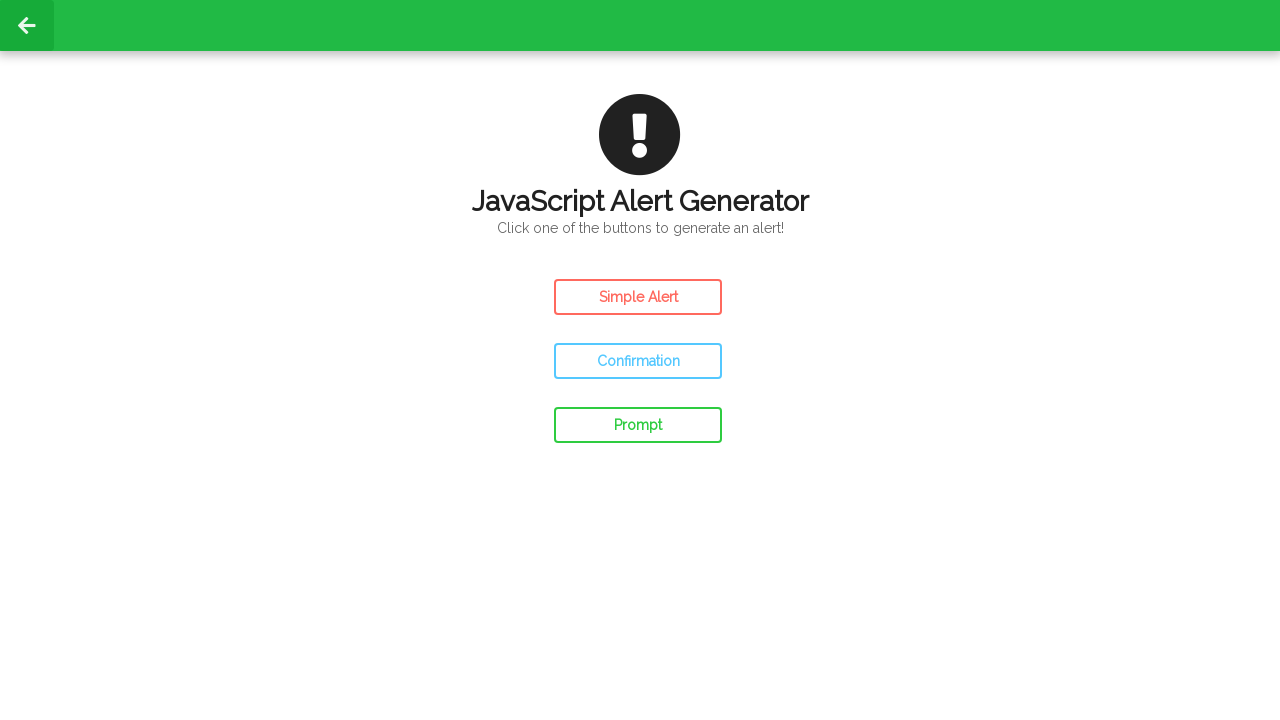

Set up dialog handler to accept prompt with text 'Awesome!'
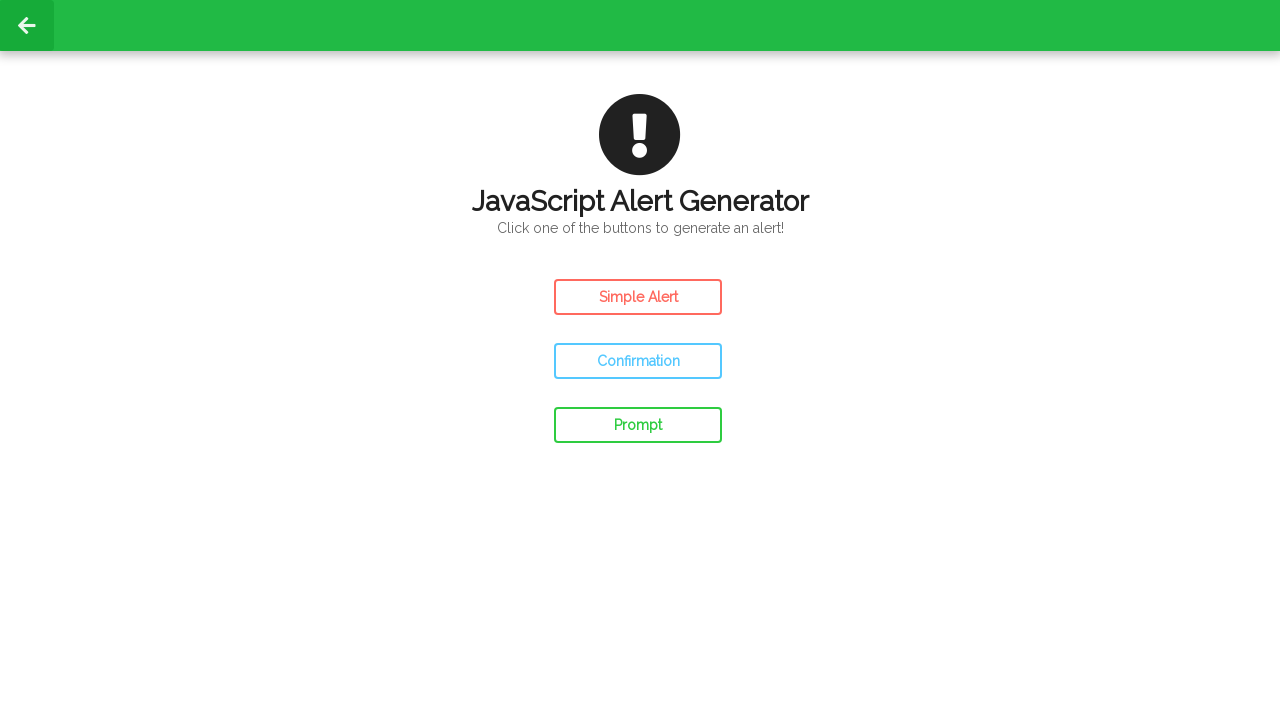

Clicked prompt button to trigger JavaScript prompt dialog at (638, 425) on #prompt
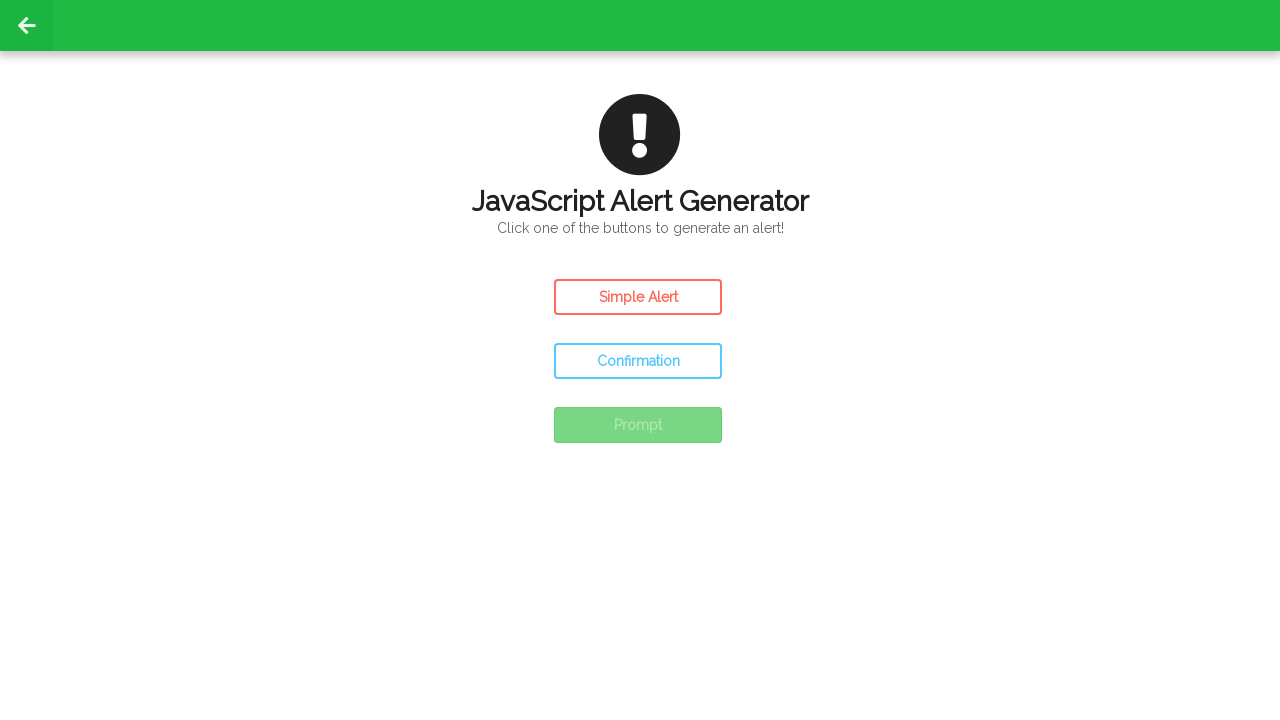

Waited for prompt alert to be processed
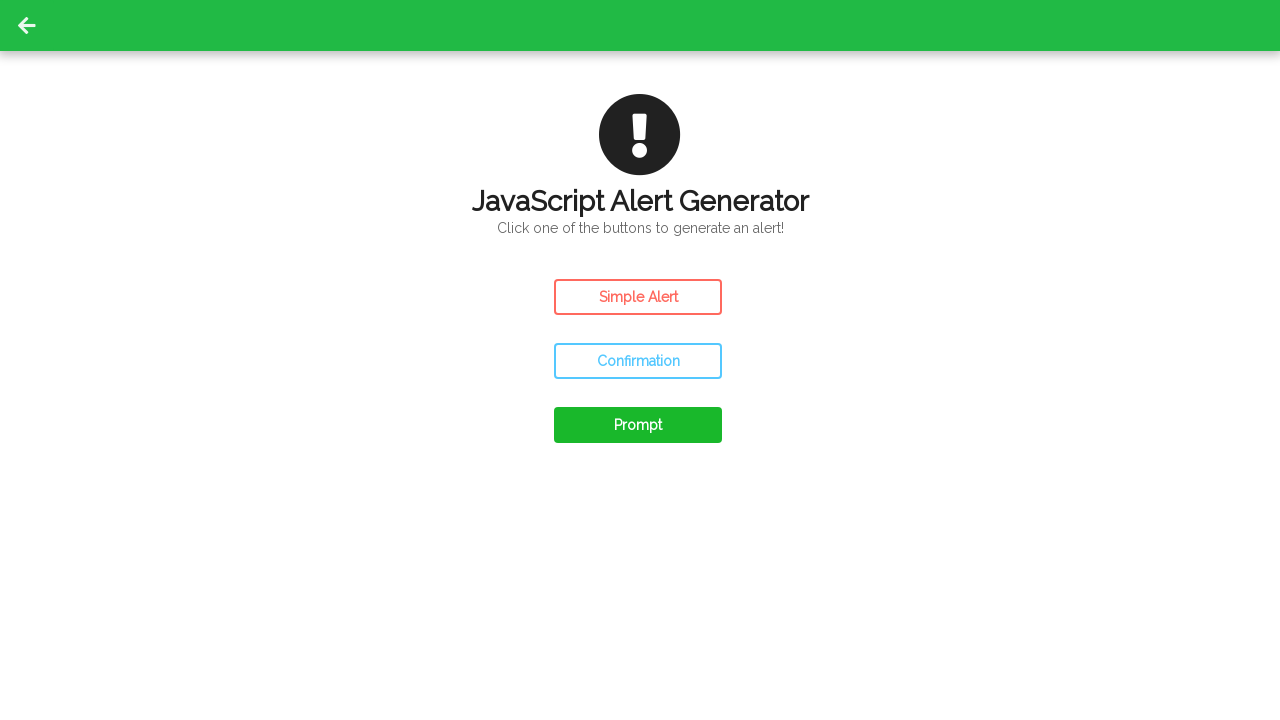

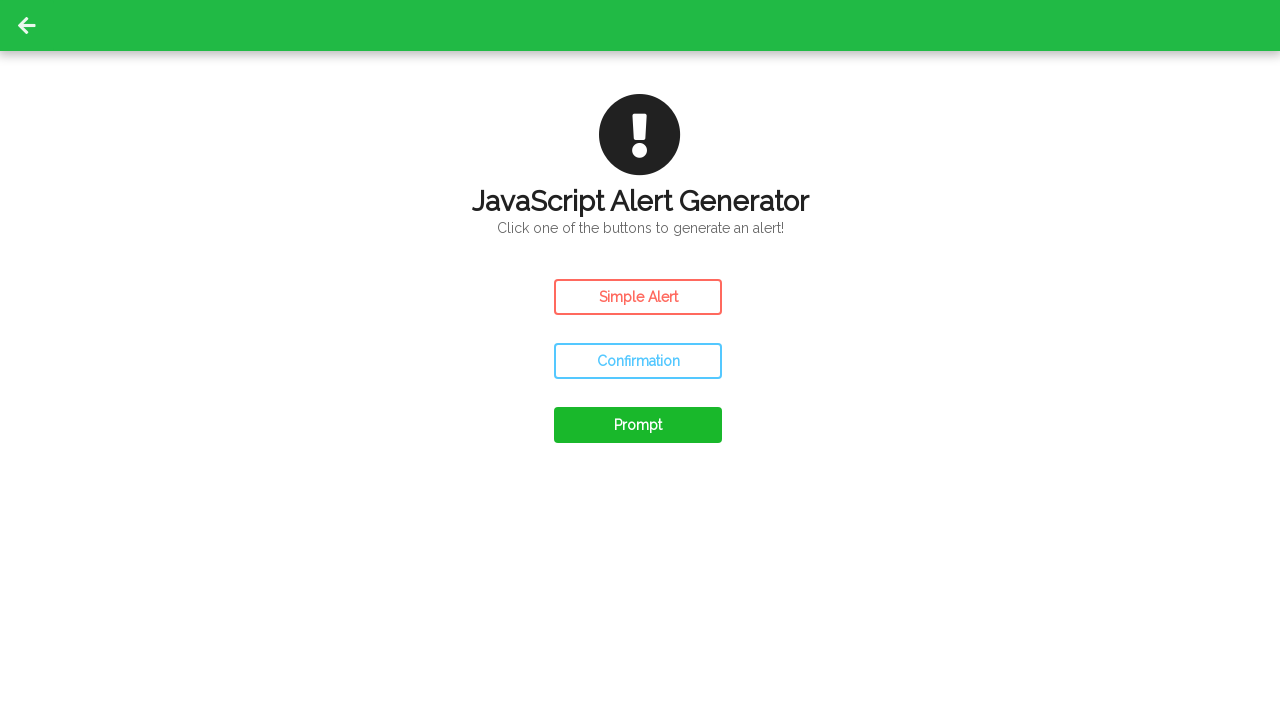